Tests adding multiple vegetables (Cucumber, Tomato, Pumpkin) to the shopping cart on an e-commerce practice website by iterating through the product list and clicking "Add to Cart" for matching items.

Starting URL: https://rahulshettyacademy.com/seleniumPractise/#/

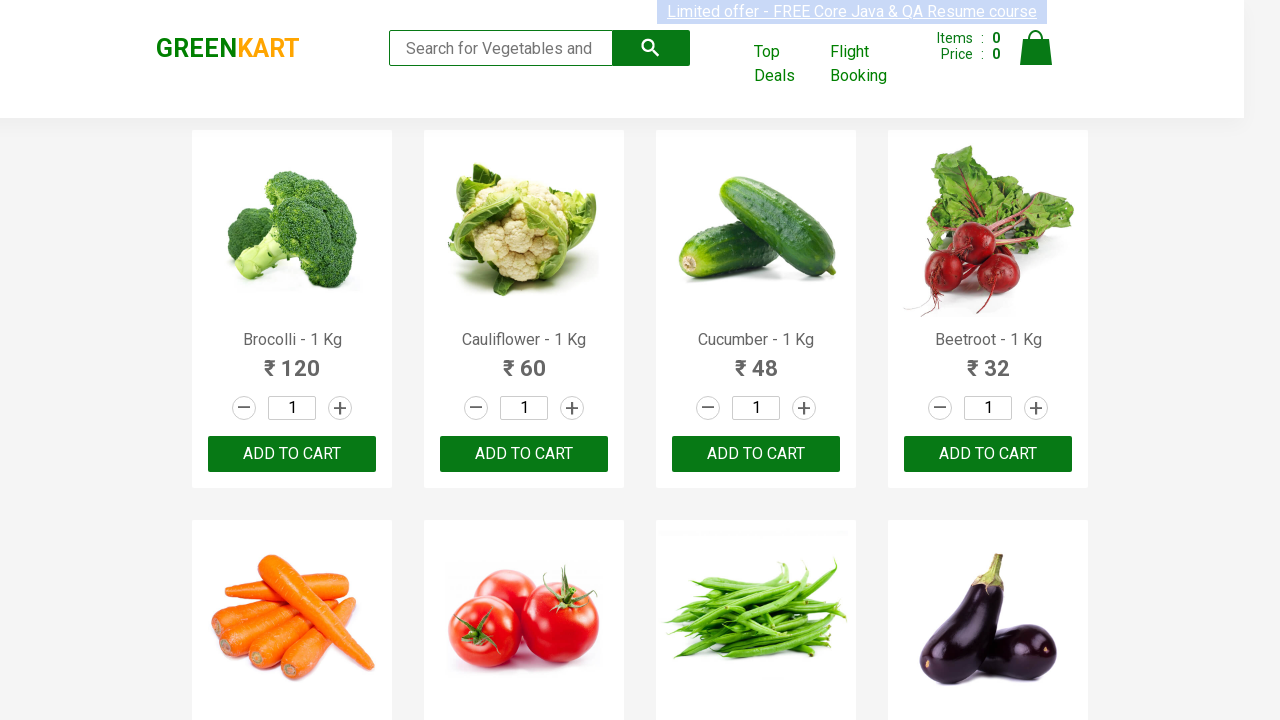

Waited for product list to load
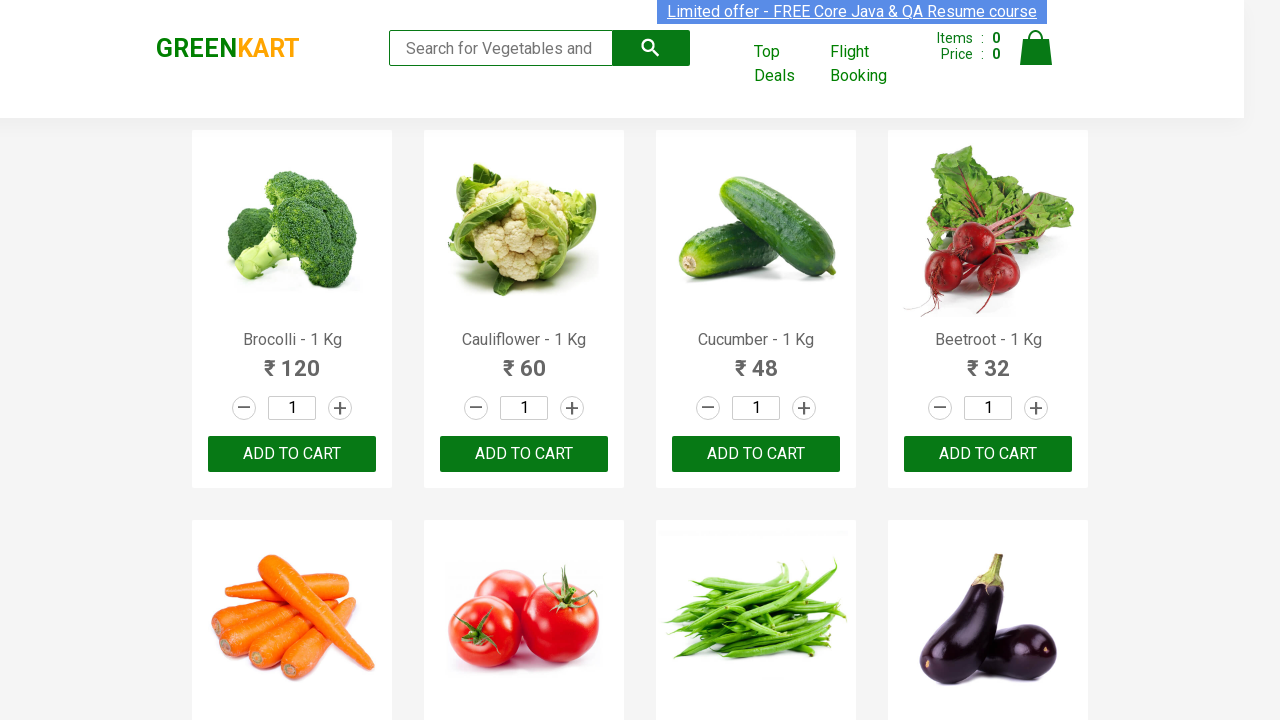

Retrieved all product name elements from the page
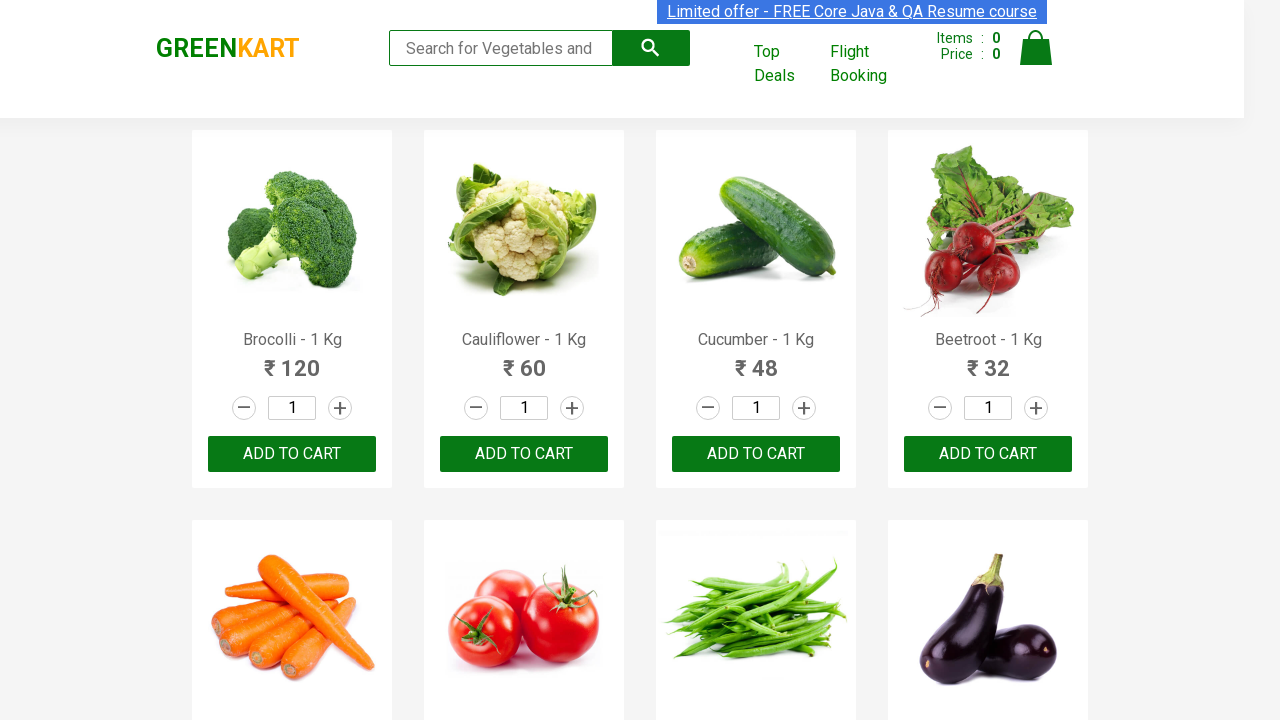

Added 'Cucumber' to shopping cart at (756, 454) on xpath=//div[@class='product-action']/button >> nth=2
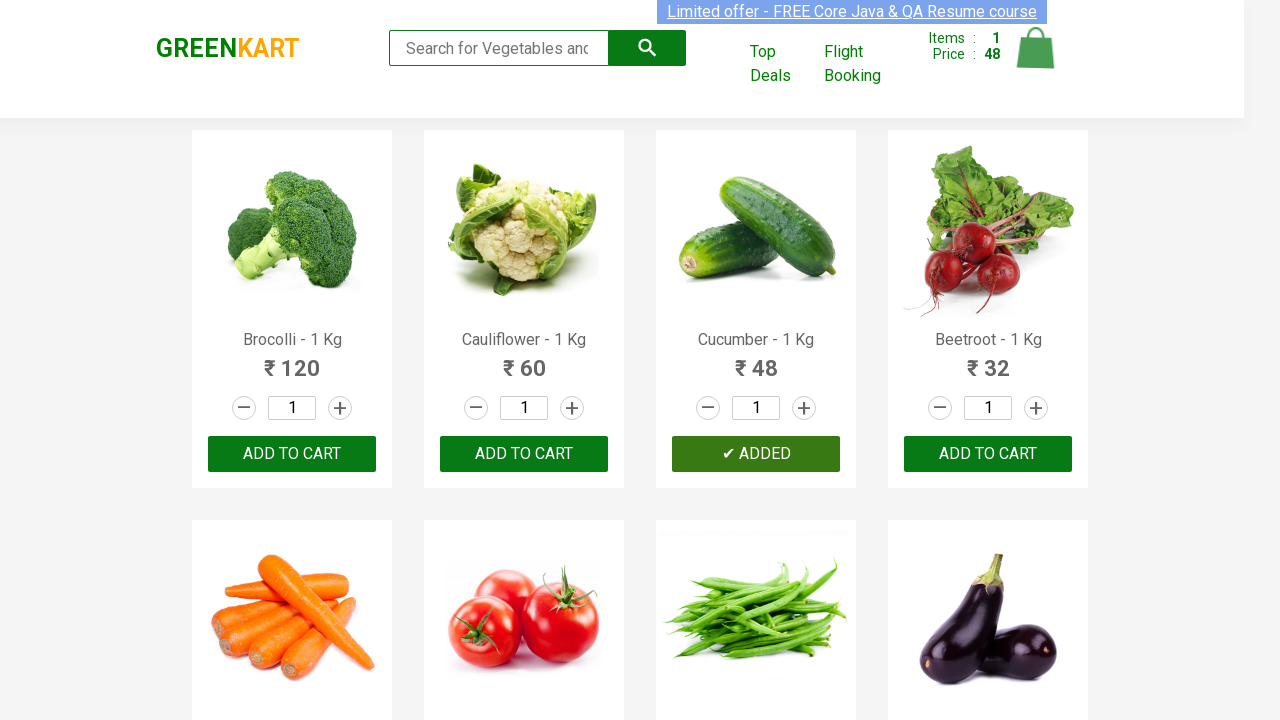

Added 'Tomato' to shopping cart at (524, 360) on xpath=//div[@class='product-action']/button >> nth=5
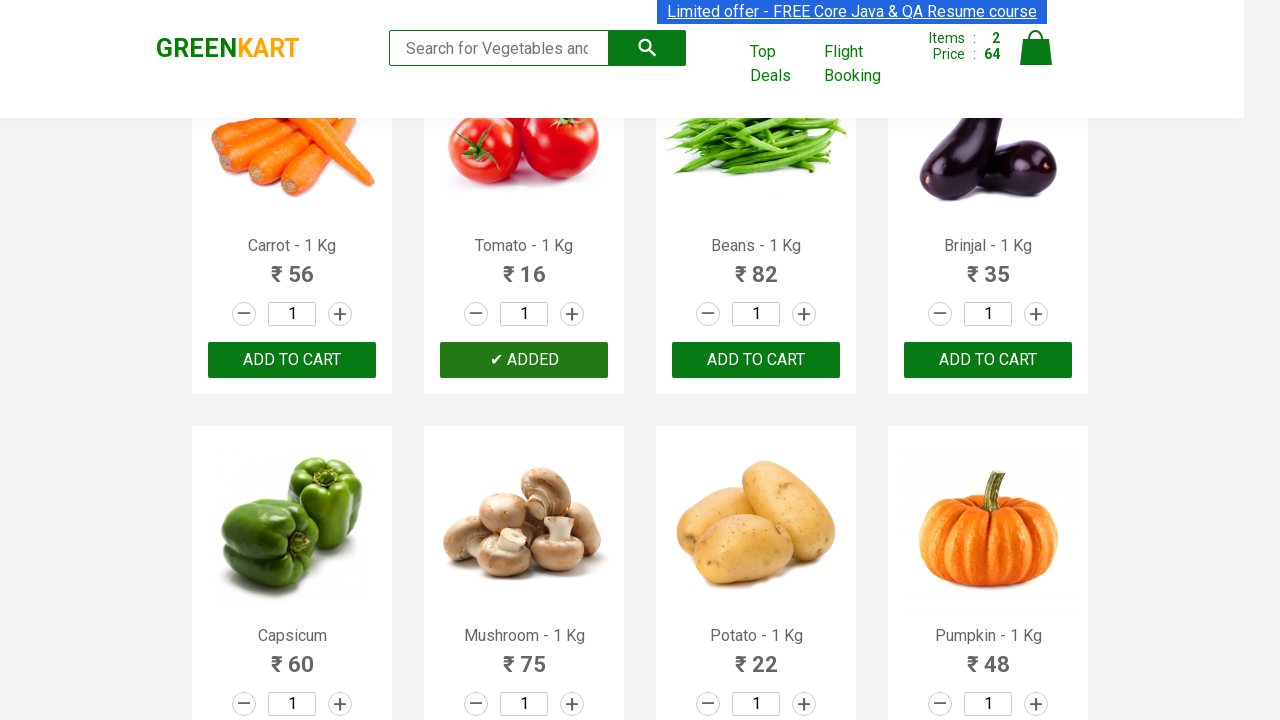

Added 'Pumpkin' to shopping cart at (988, 360) on xpath=//div[@class='product-action']/button >> nth=11
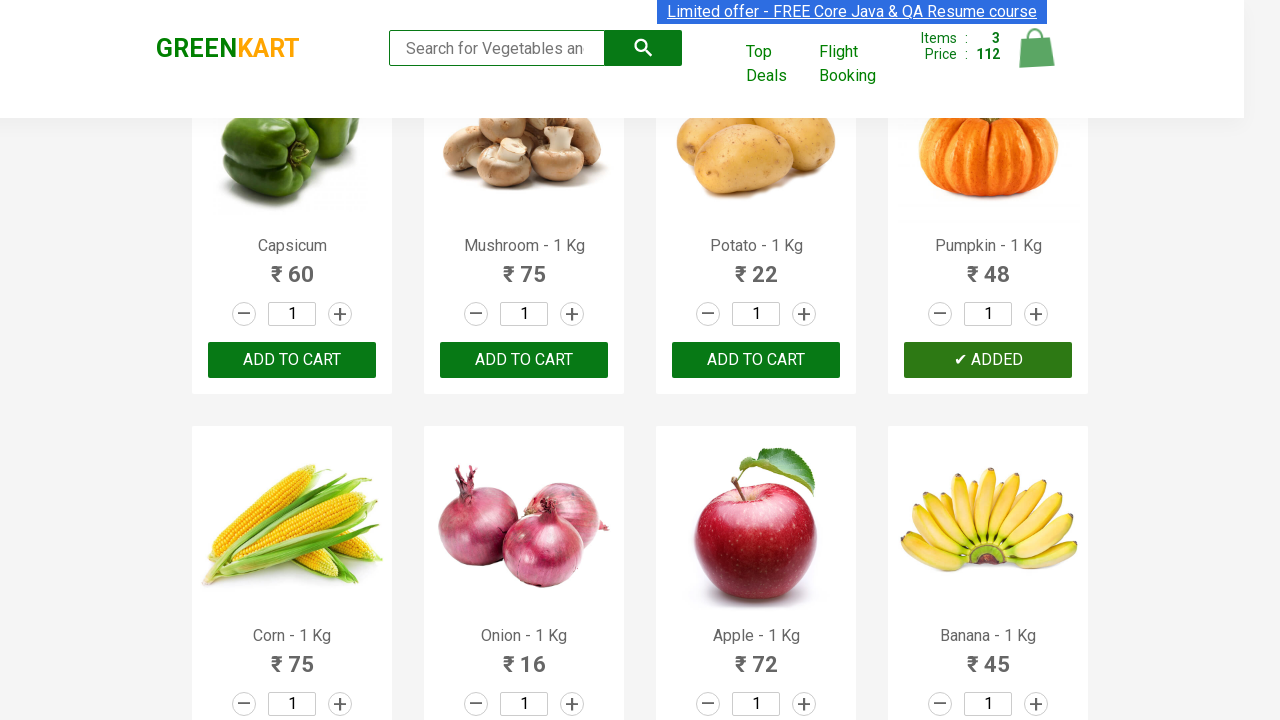

Waited 500ms for cart to update
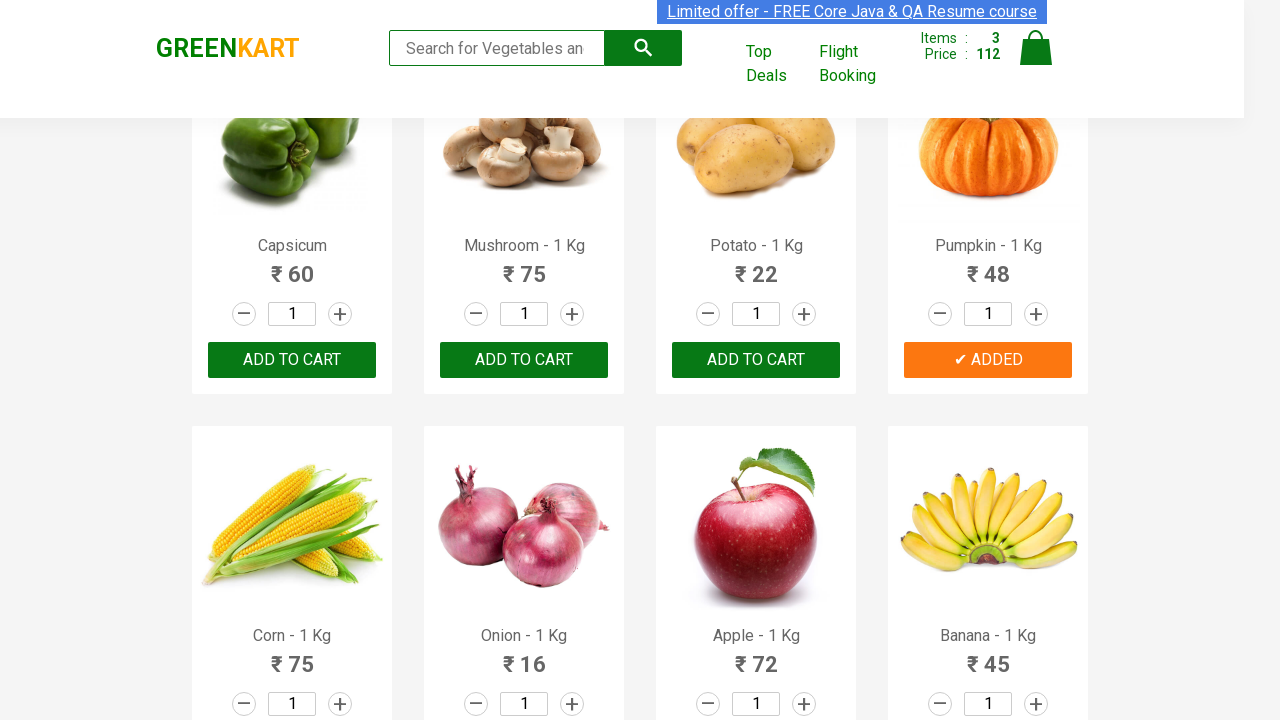

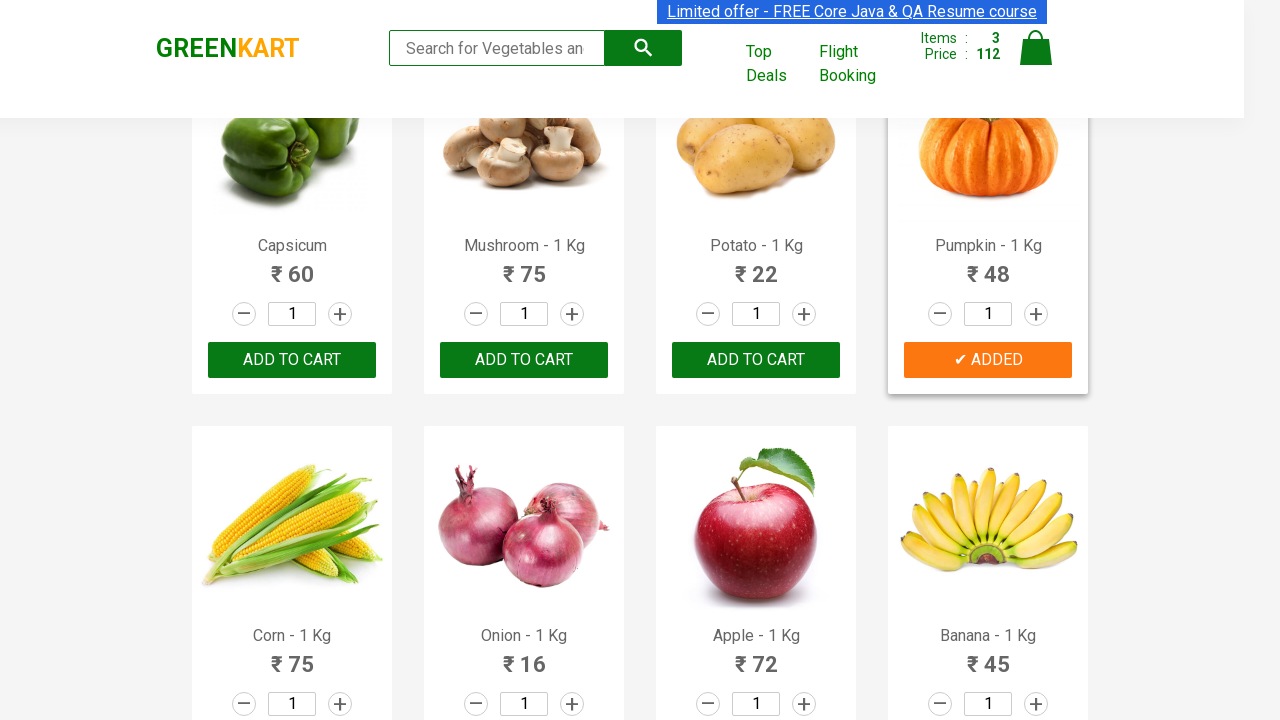